Tests registration form validation with a username having a trailing space, expecting an error message about banned prefix/postfix spaces

Starting URL: https://anatoly-karpovich.github.io/demo-login-form/

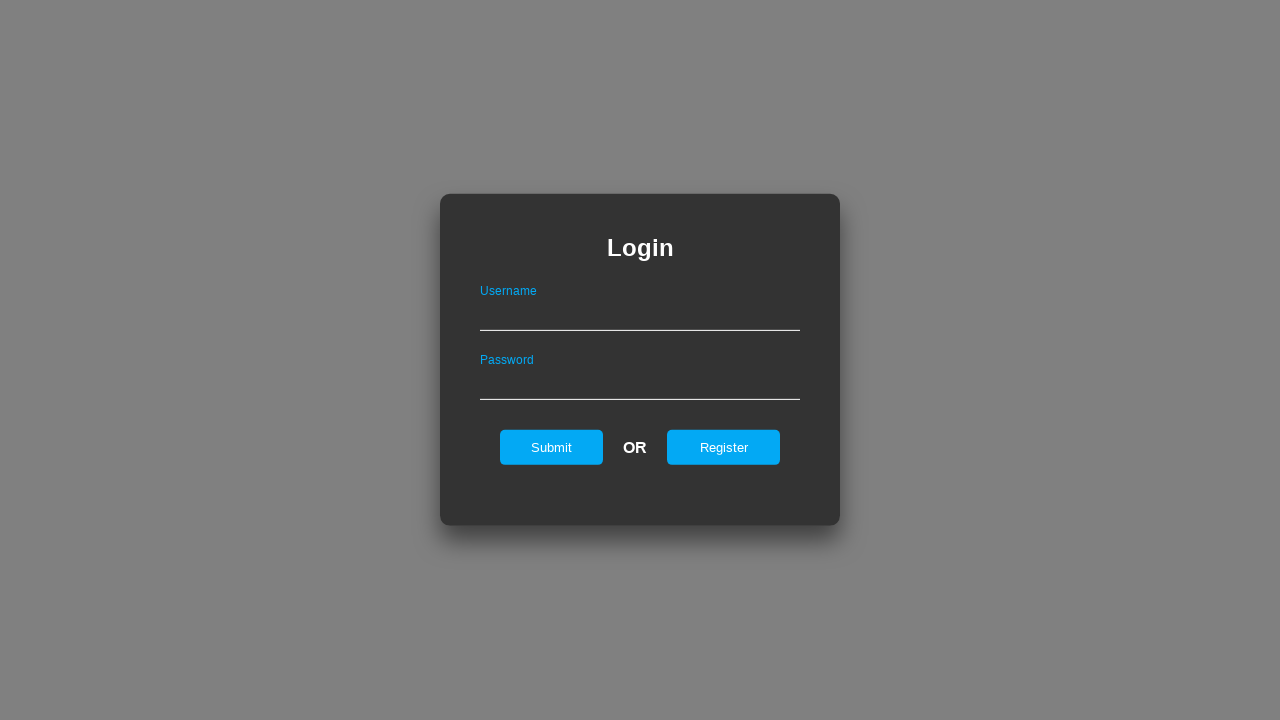

Login form loaded and verified
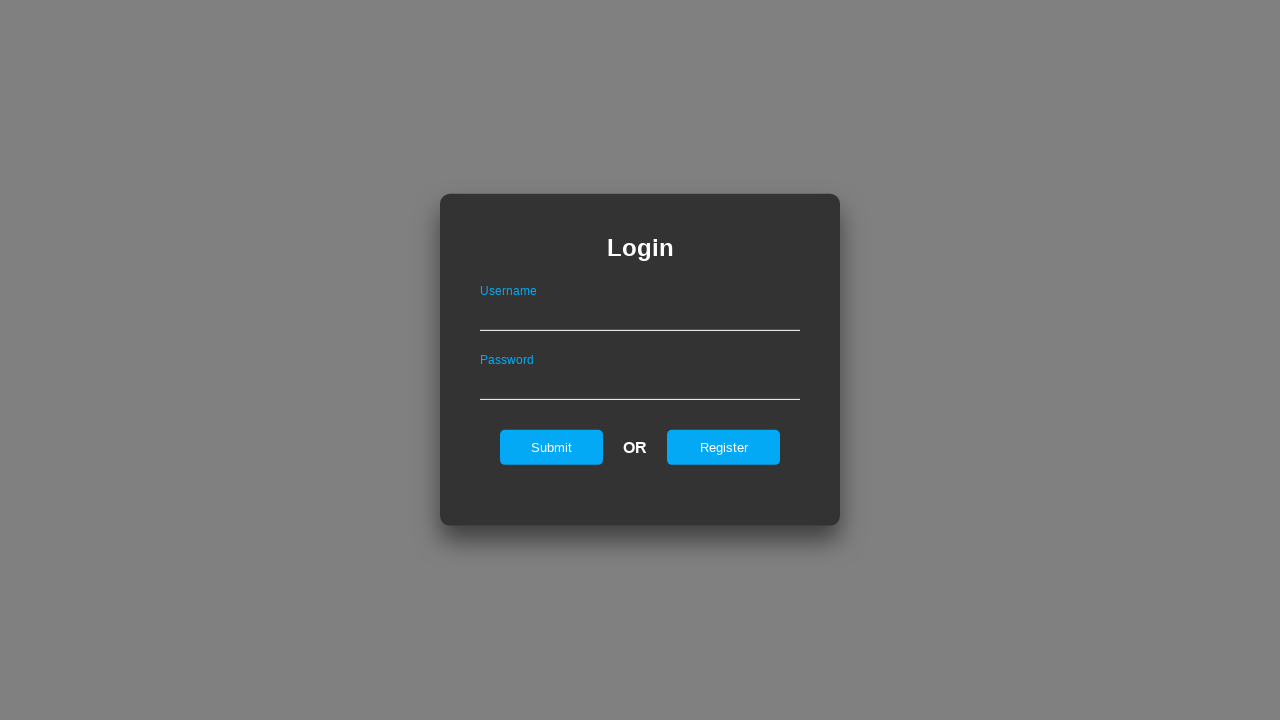

Clicked button to navigate to registration page at (724, 447) on #registerOnLogin
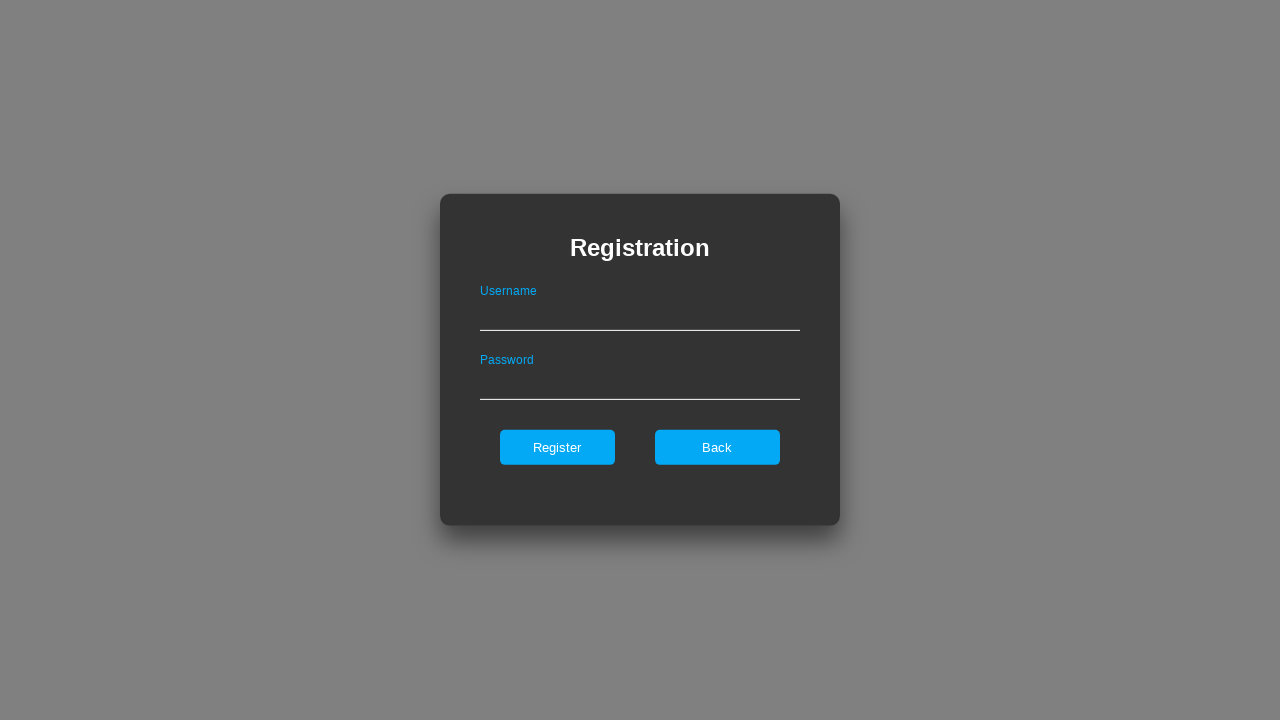

Registration form loaded
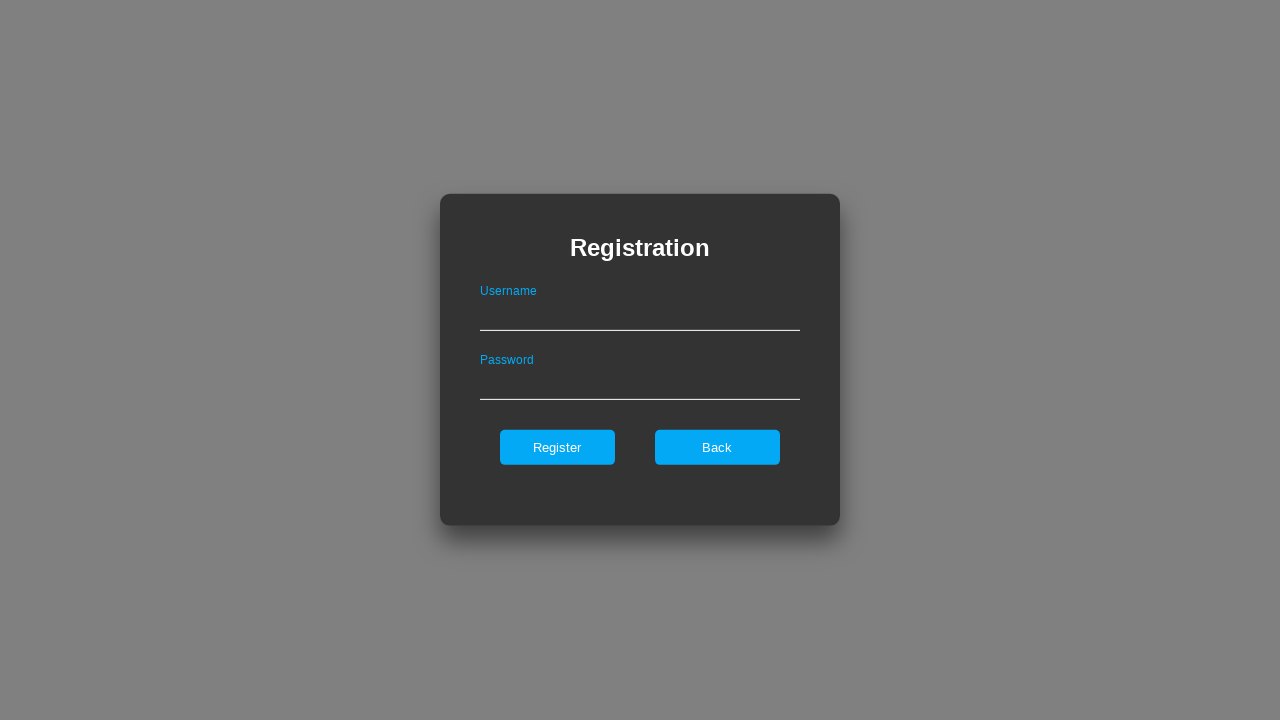

Filled username field with 'user4 ' (trailing space) on #userNameOnRegister
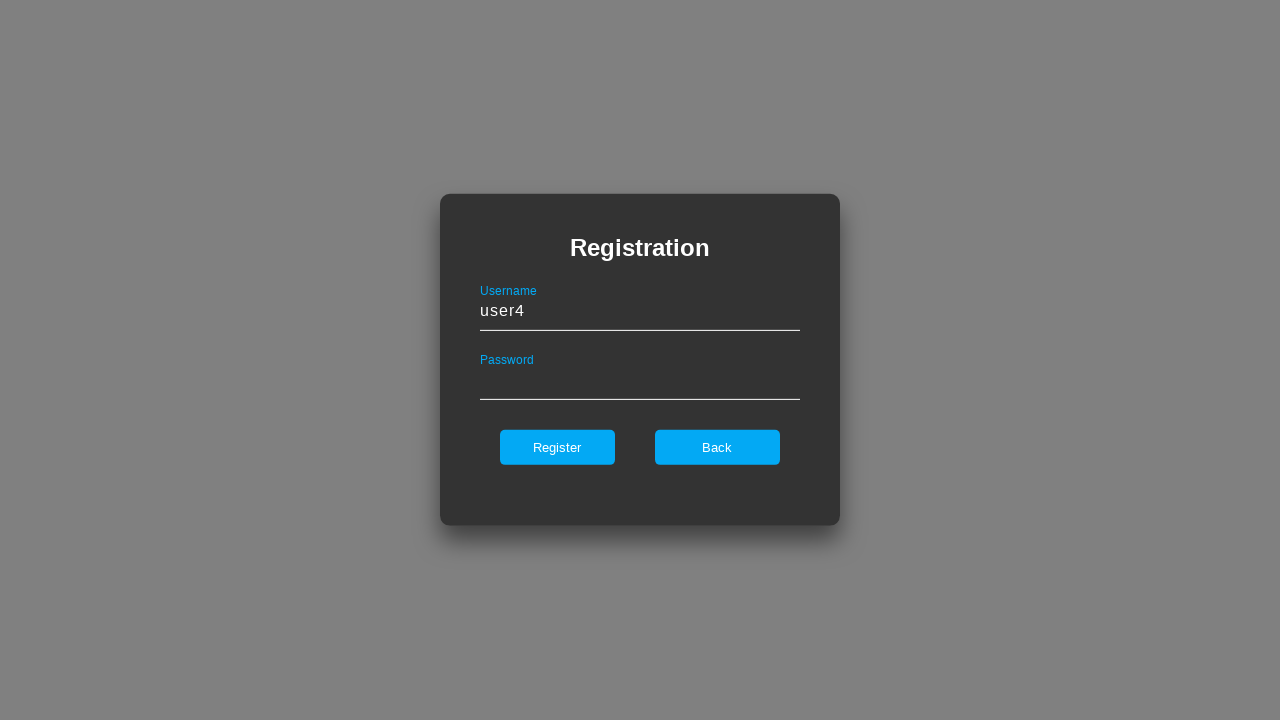

Filled password field with valid password on #passwordOnRegister
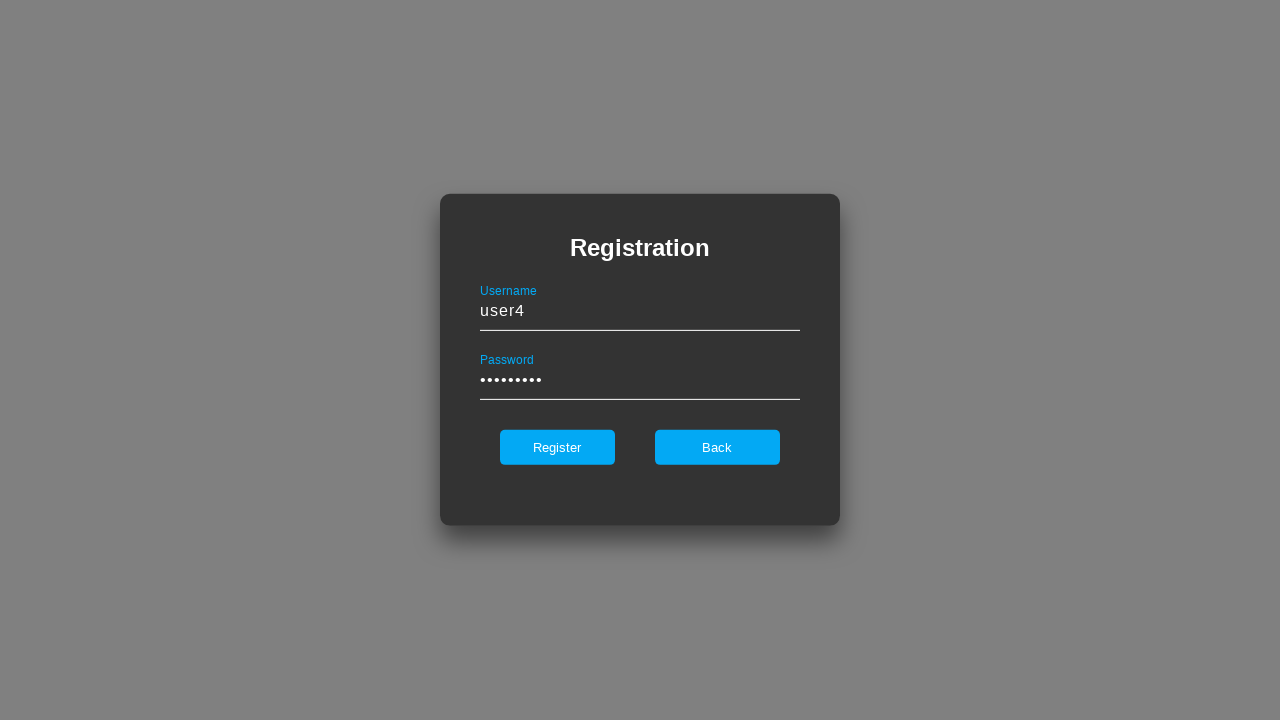

Clicked register button to submit form at (557, 447) on #register
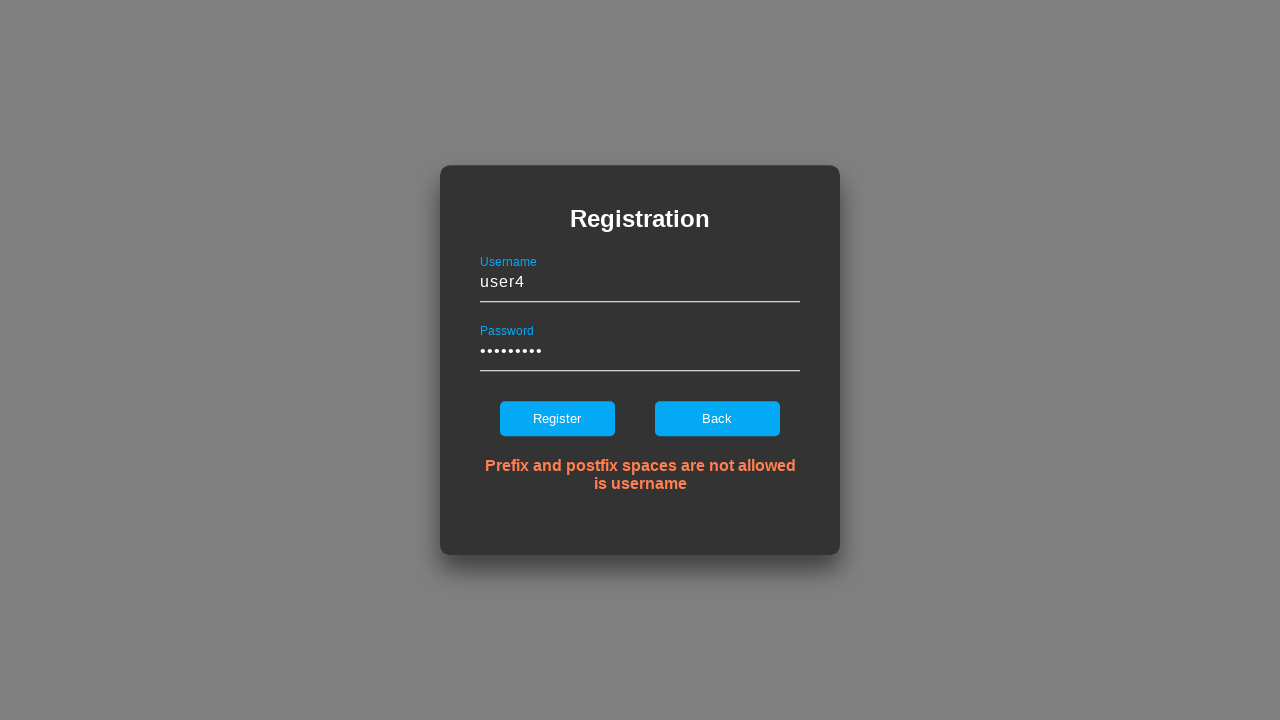

Error message appeared about banned trailing space in username
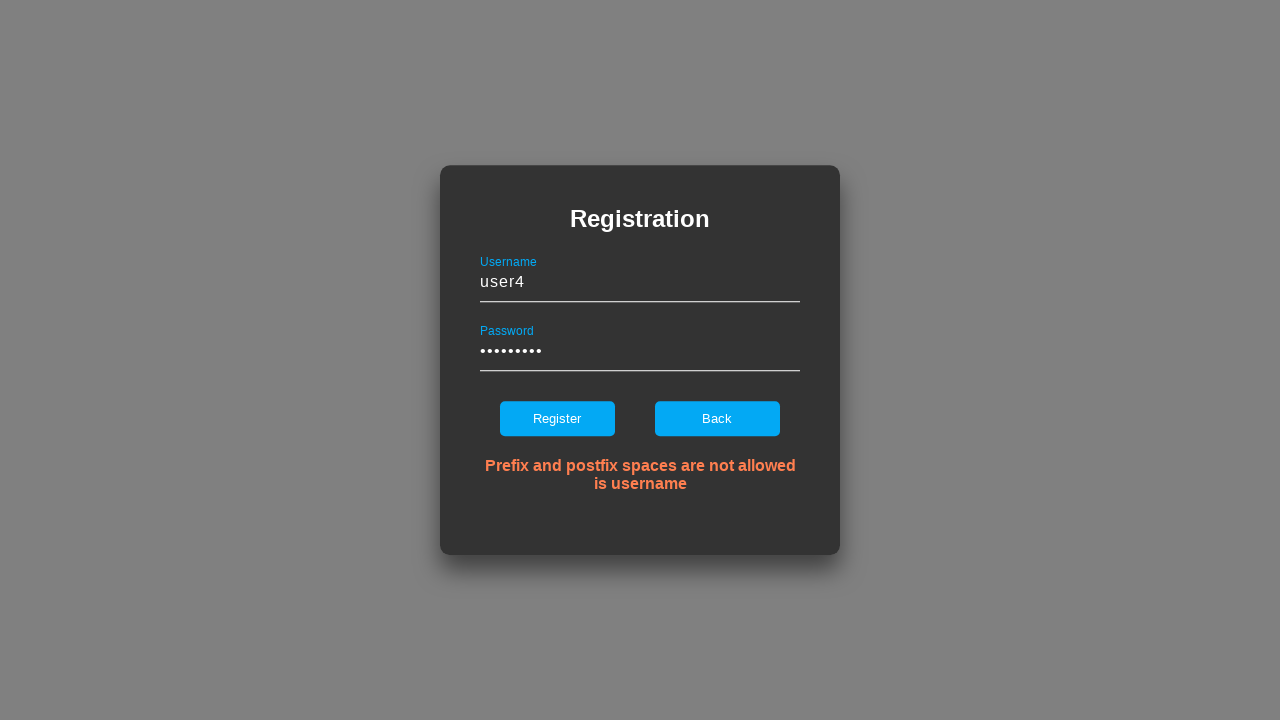

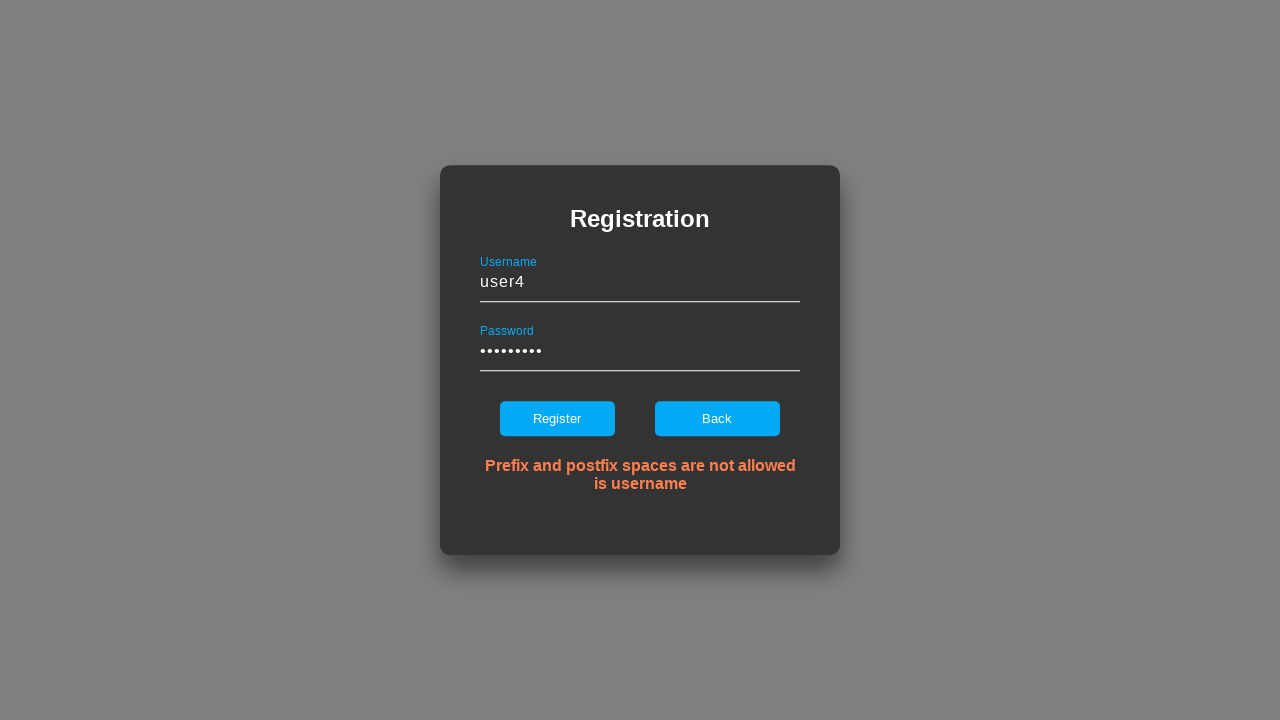